Tests browser alert handling by clicking a confirm button that triggers an alert dialog, then accepts the alert.

Starting URL: https://demoqa.com/alerts

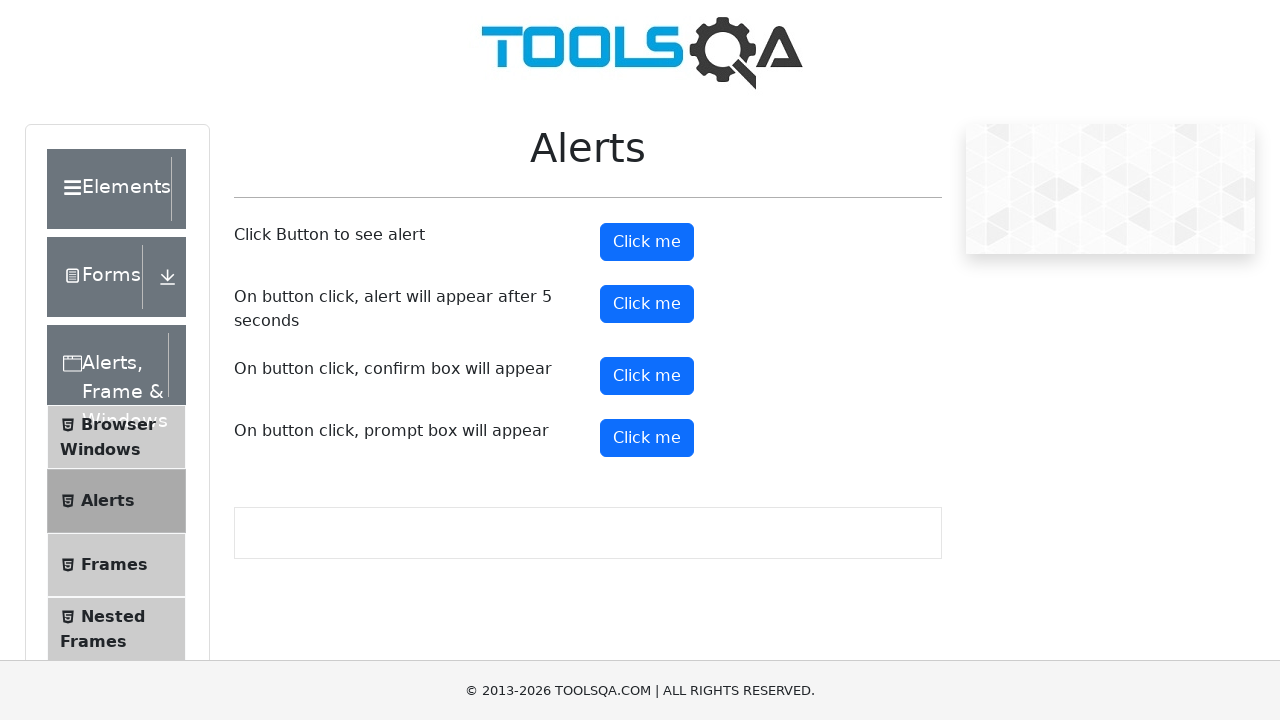

Set up dialog handler to accept alerts
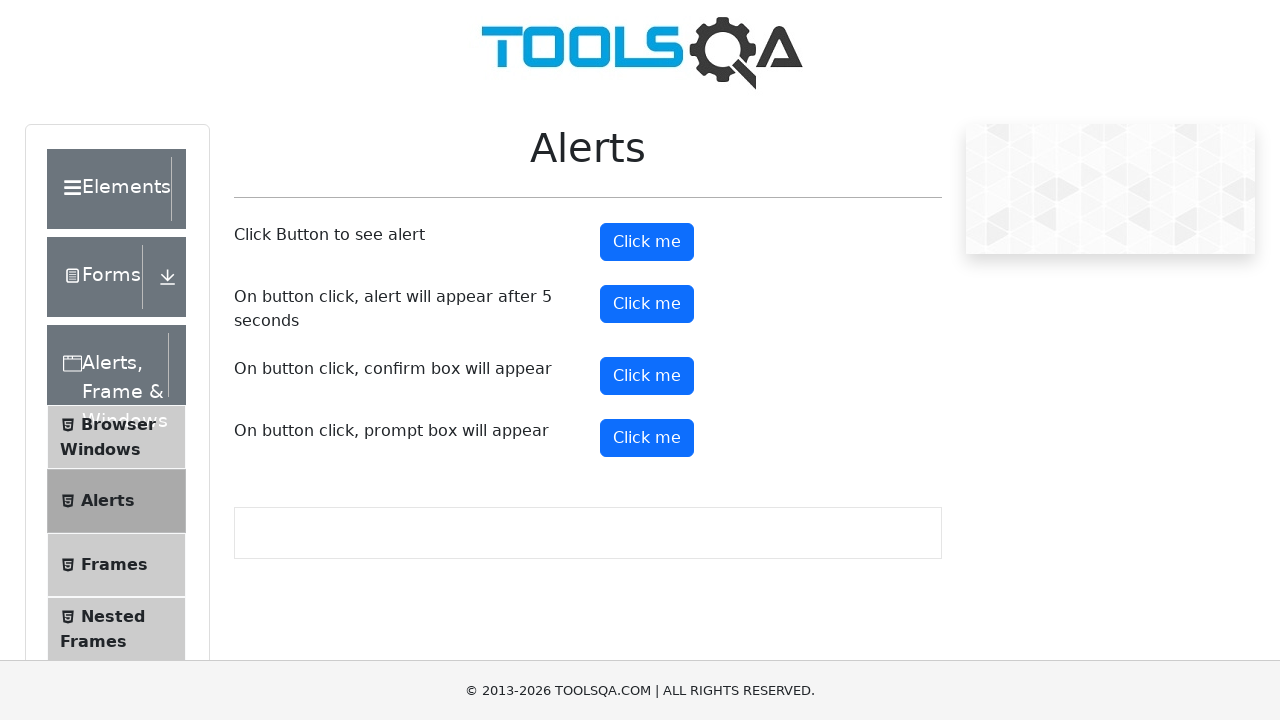

Clicked confirm button to trigger alert dialog at (647, 376) on #confirmButton
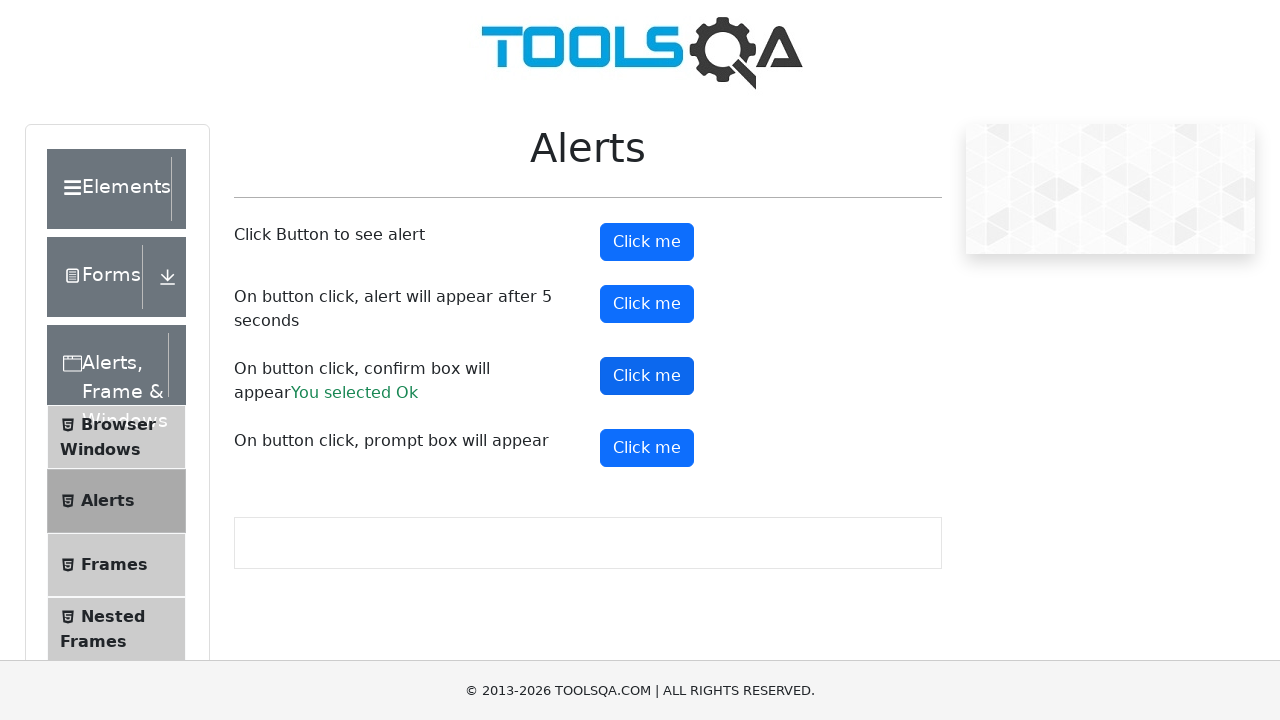

Waited for alert dialog to be processed
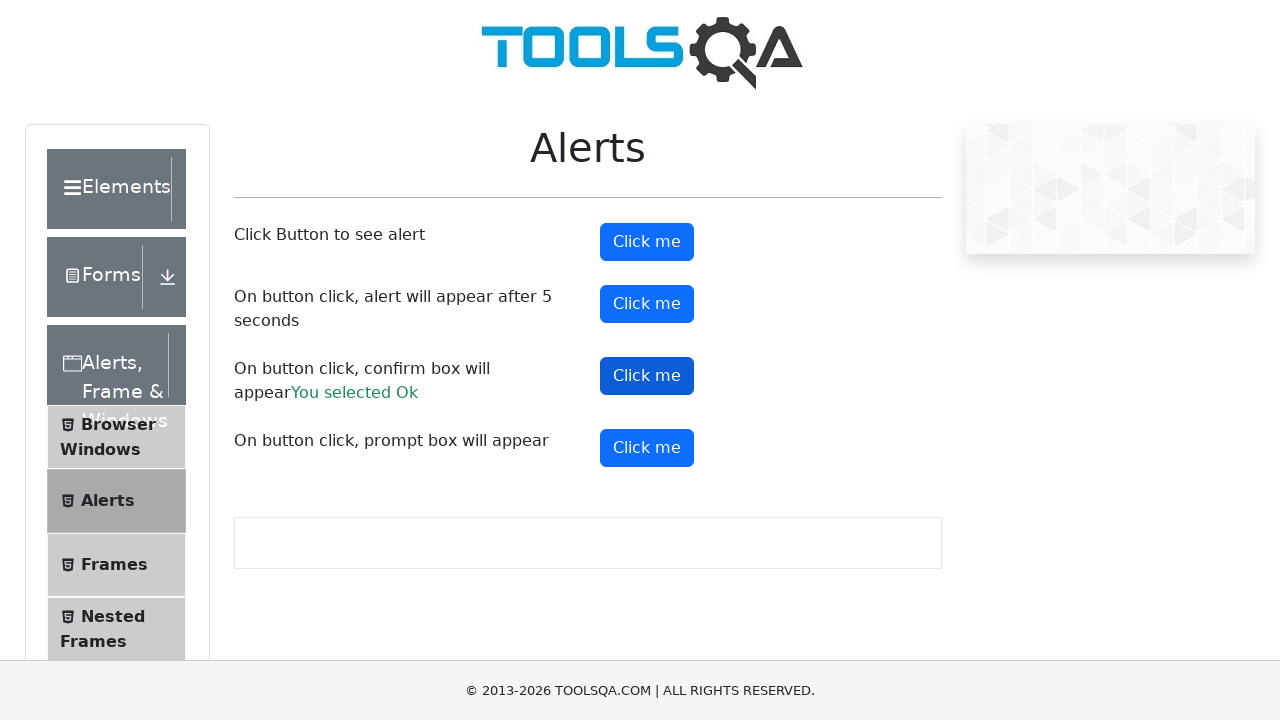

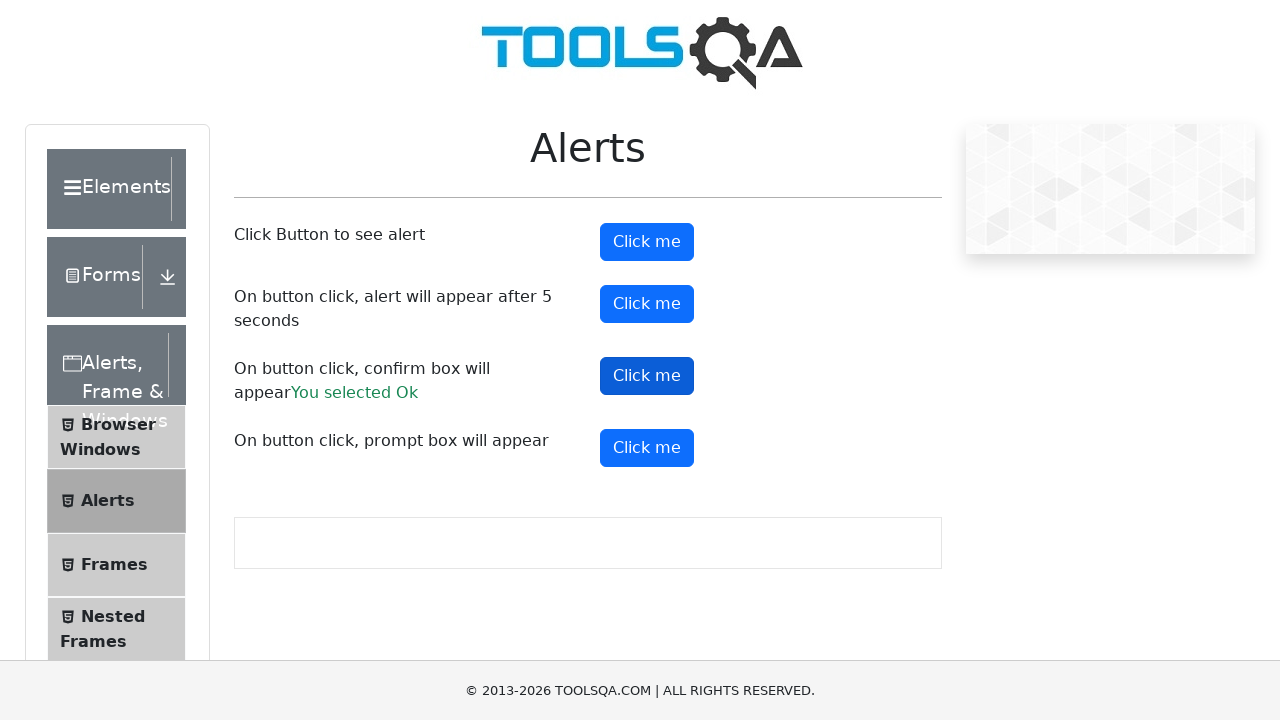